Tests all sport radio buttons by clicking each one (basketball, football, hockey, water_polo) and verifying each becomes selected after clicking.

Starting URL: https://practice.cydeo.com/radio_buttons

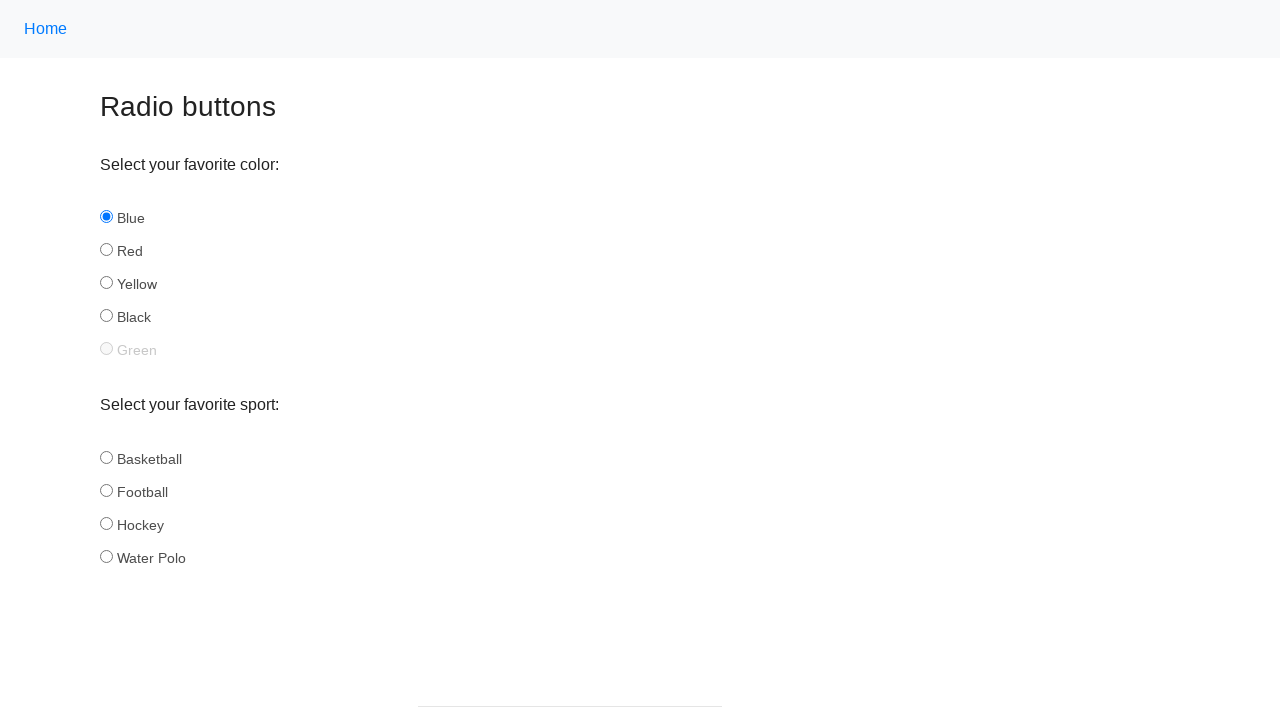

Navigated to radio buttons practice page
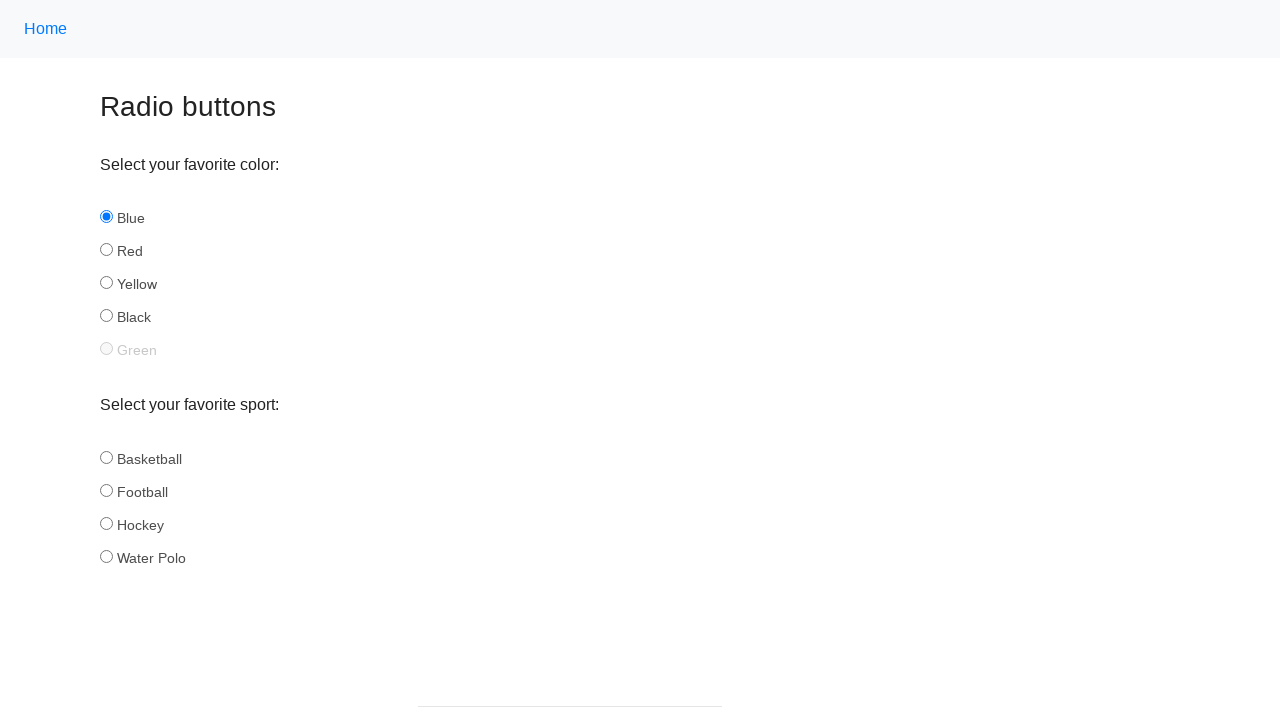

Located all sport radio buttons
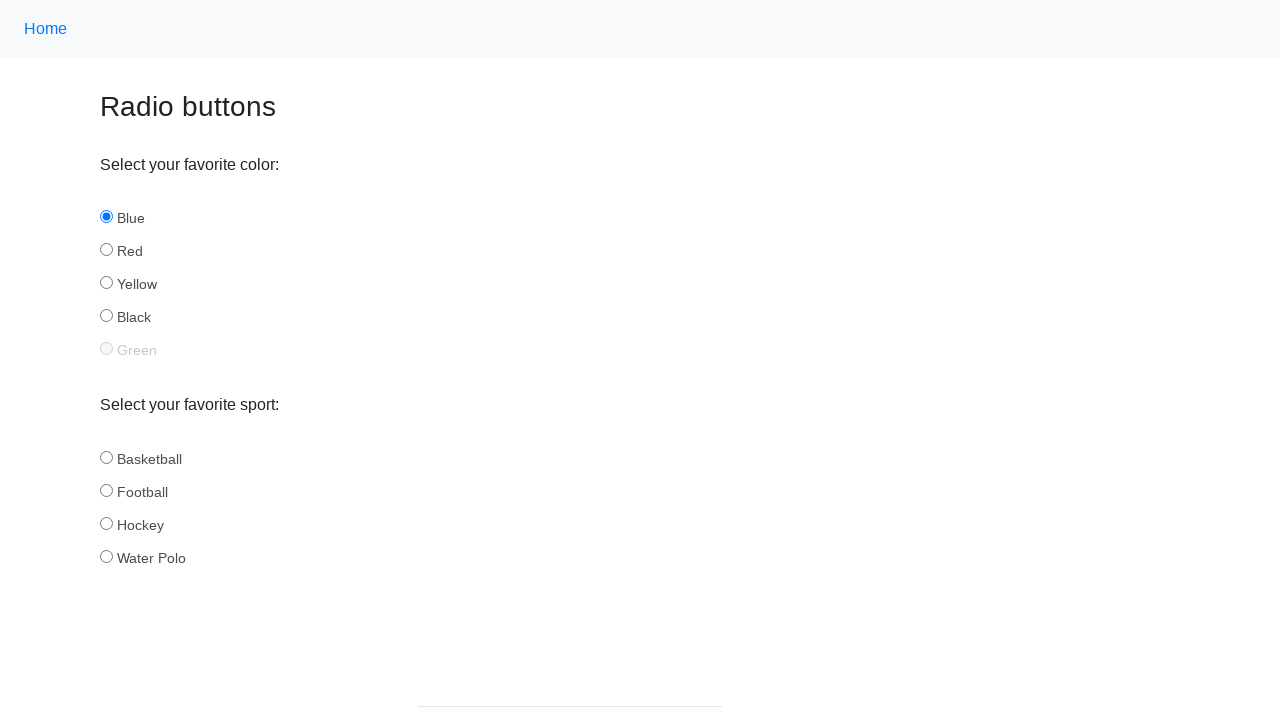

Verified that 4 sport radio buttons exist
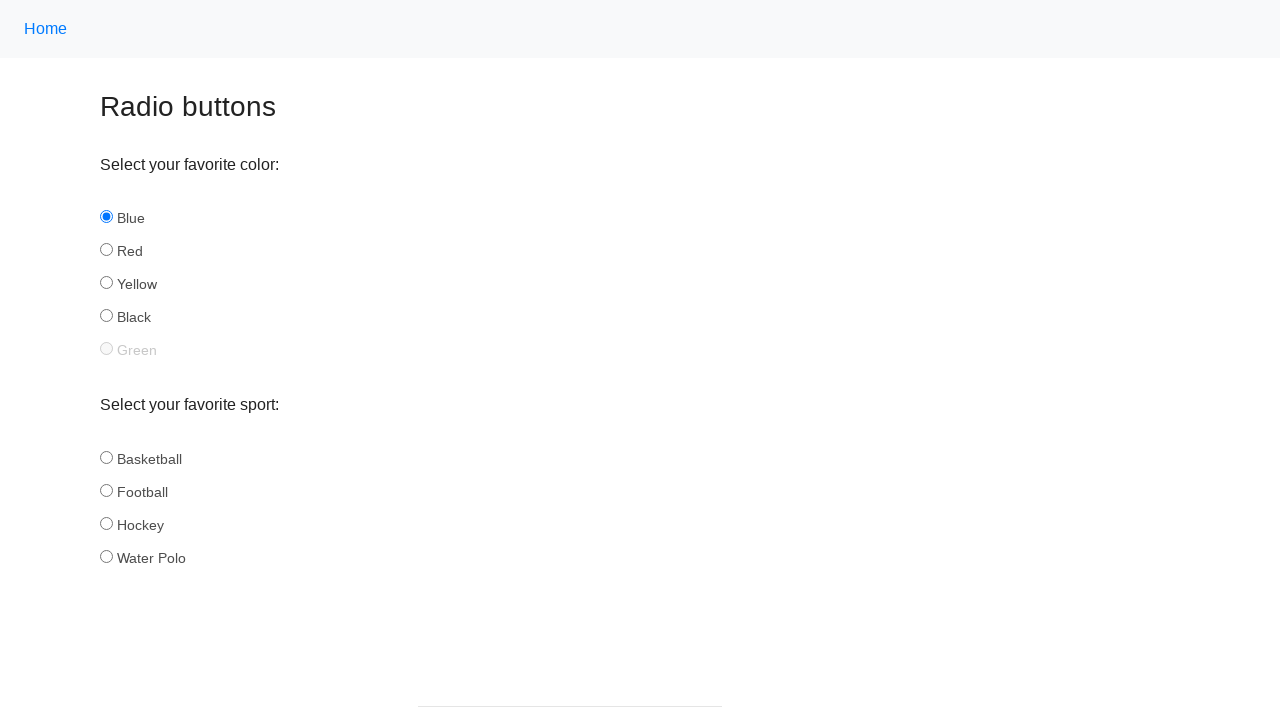

Retrieved sport radio button at index 0
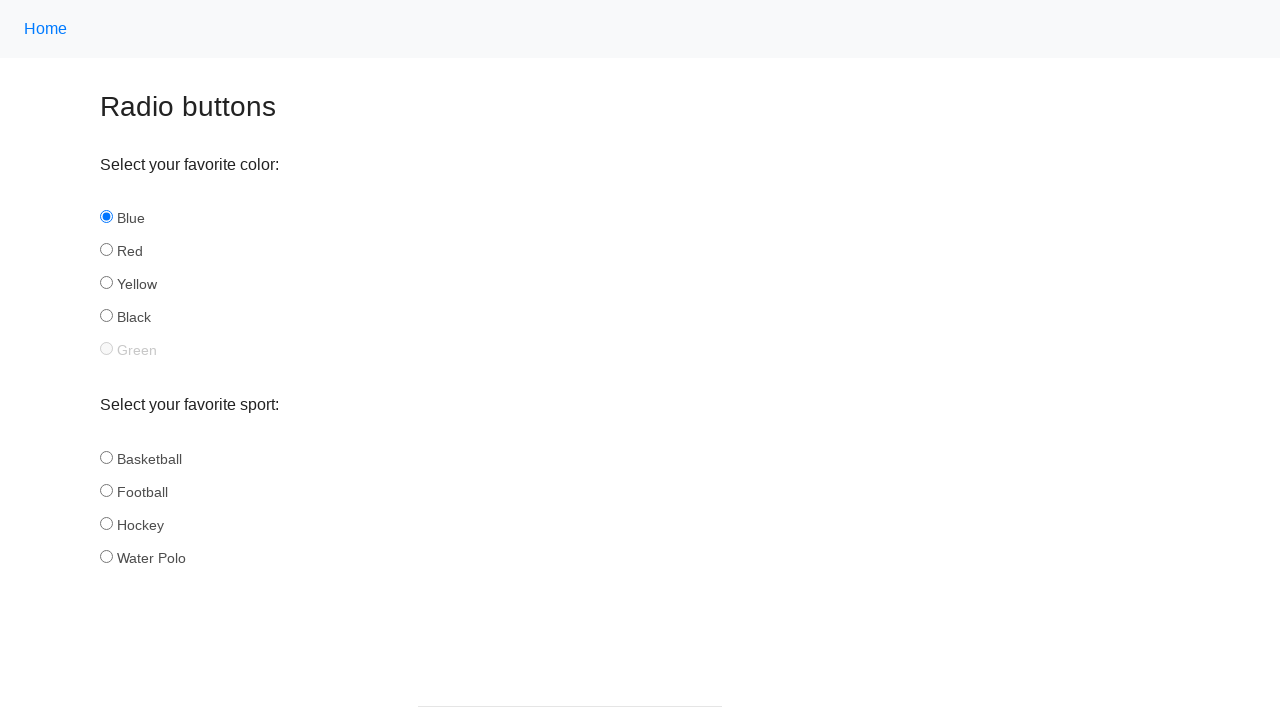

Retrieved button ID: basketball
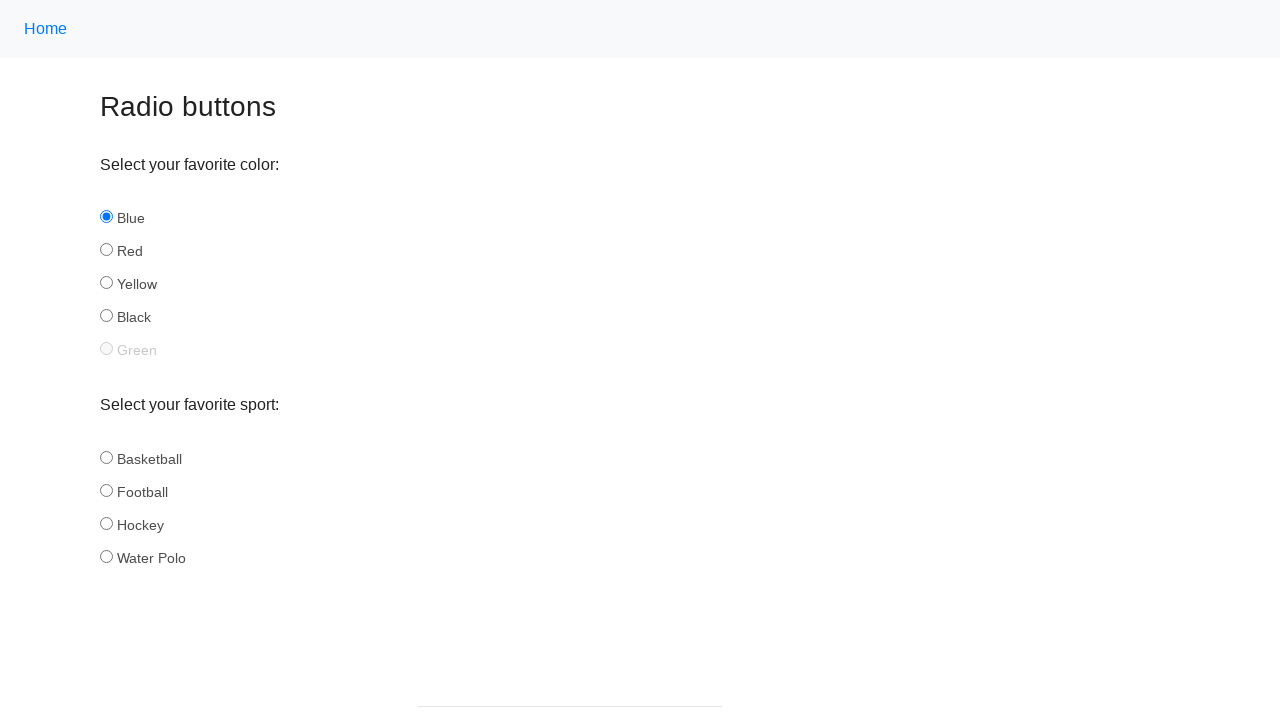

Clicked basketball radio button at (106, 457) on input[name='sport'] >> nth=0
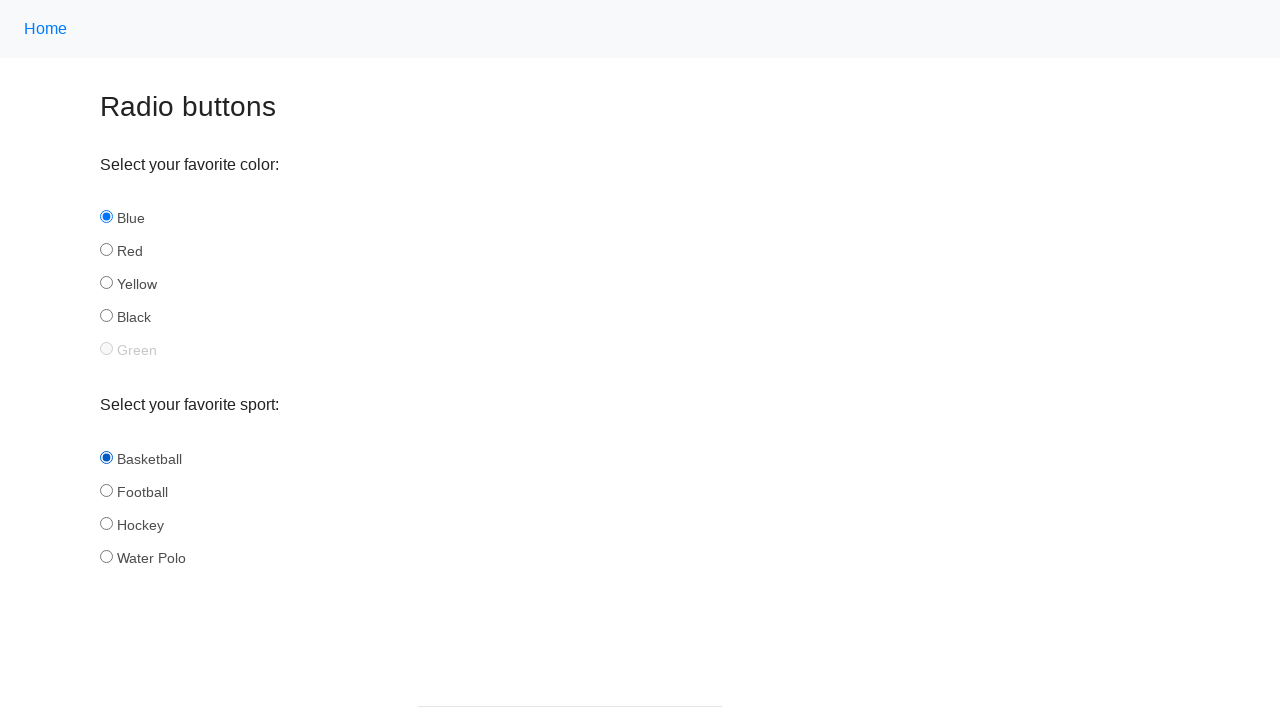

Verified basketball radio button is now selected
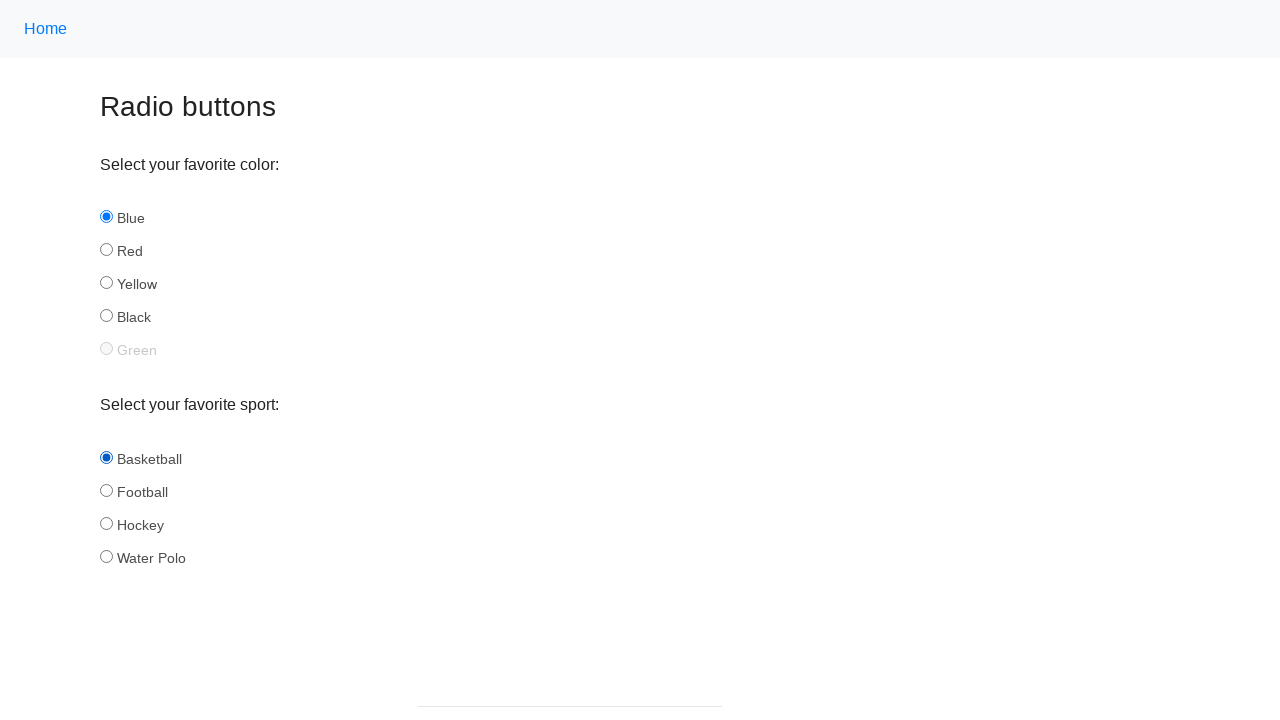

Retrieved sport radio button at index 1
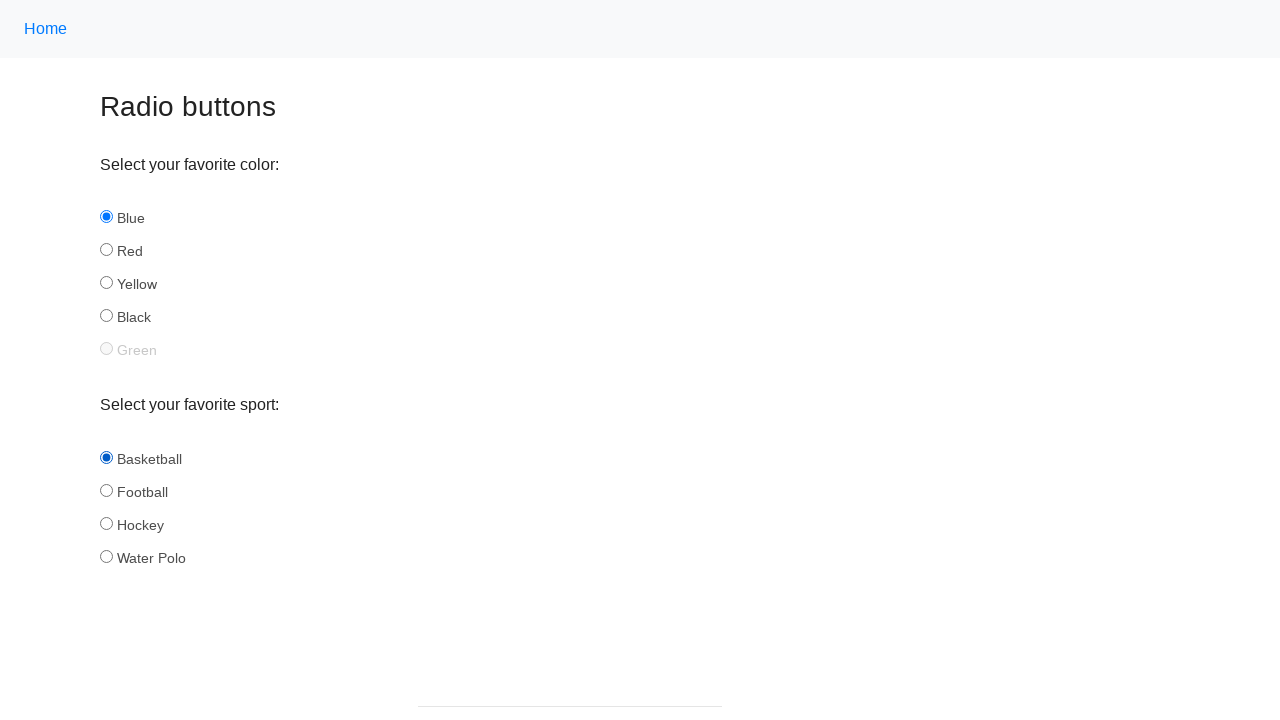

Retrieved button ID: football
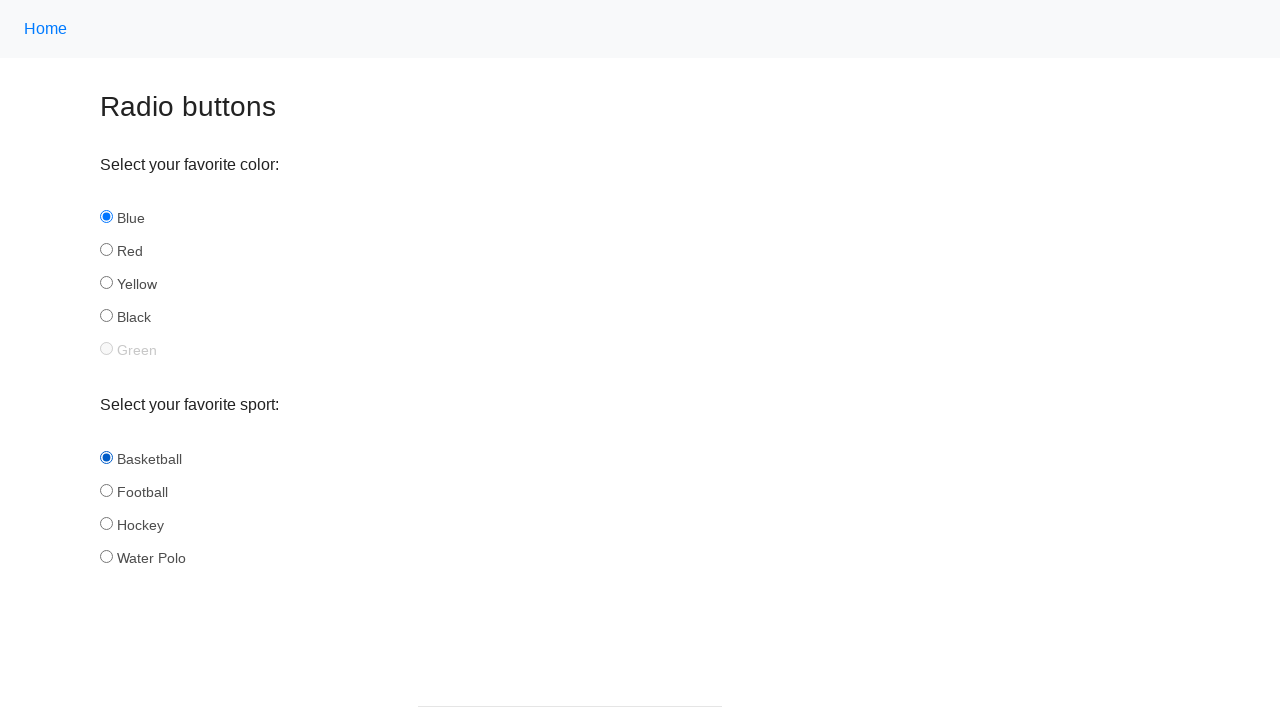

Clicked football radio button at (106, 490) on input[name='sport'] >> nth=1
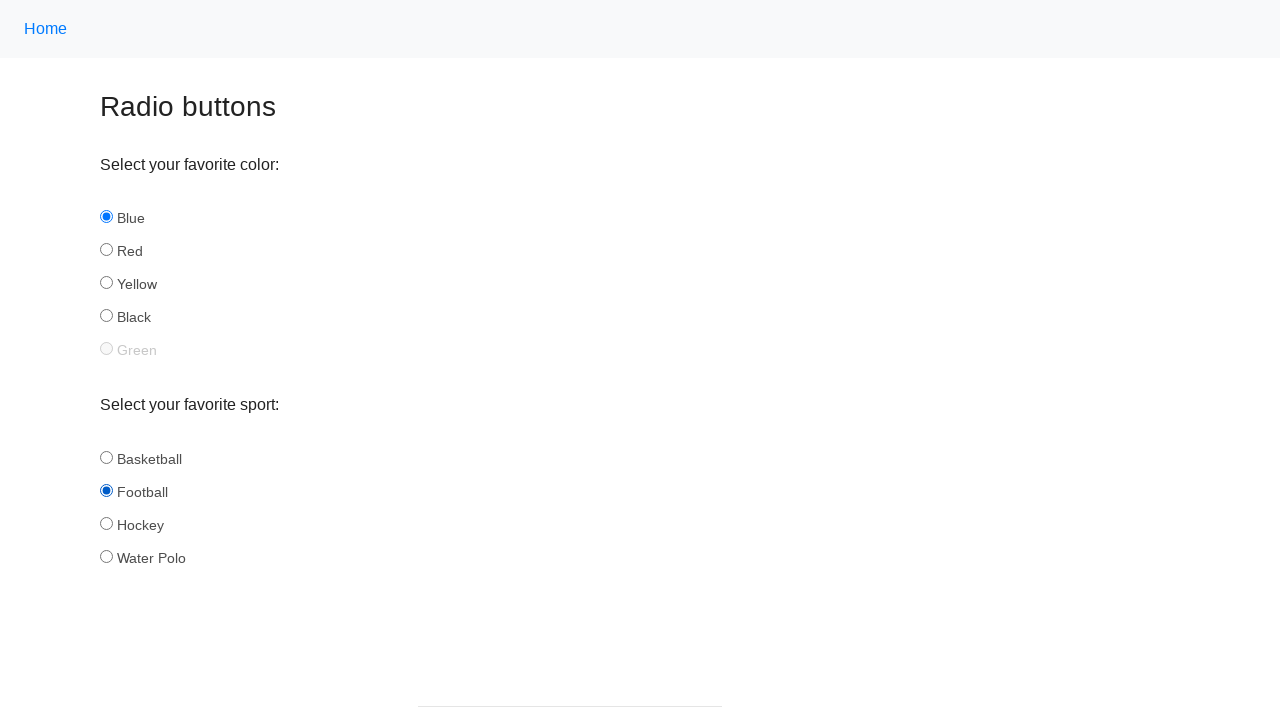

Verified football radio button is now selected
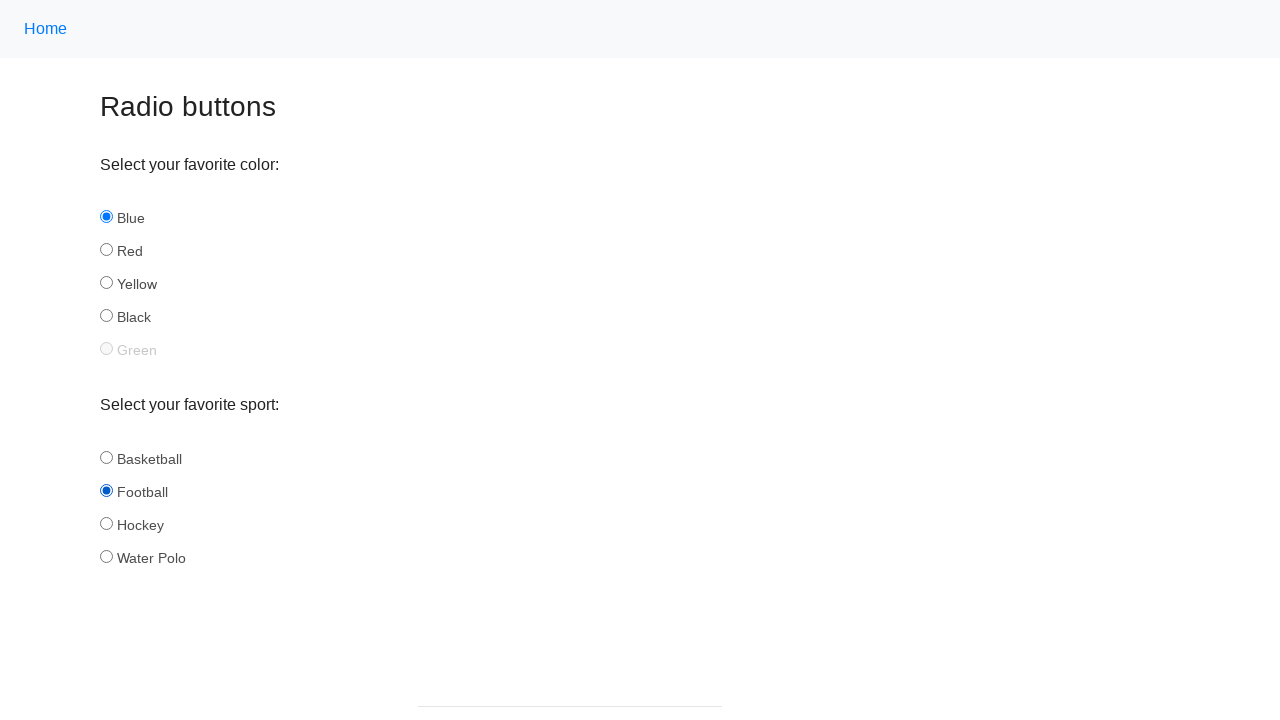

Retrieved sport radio button at index 2
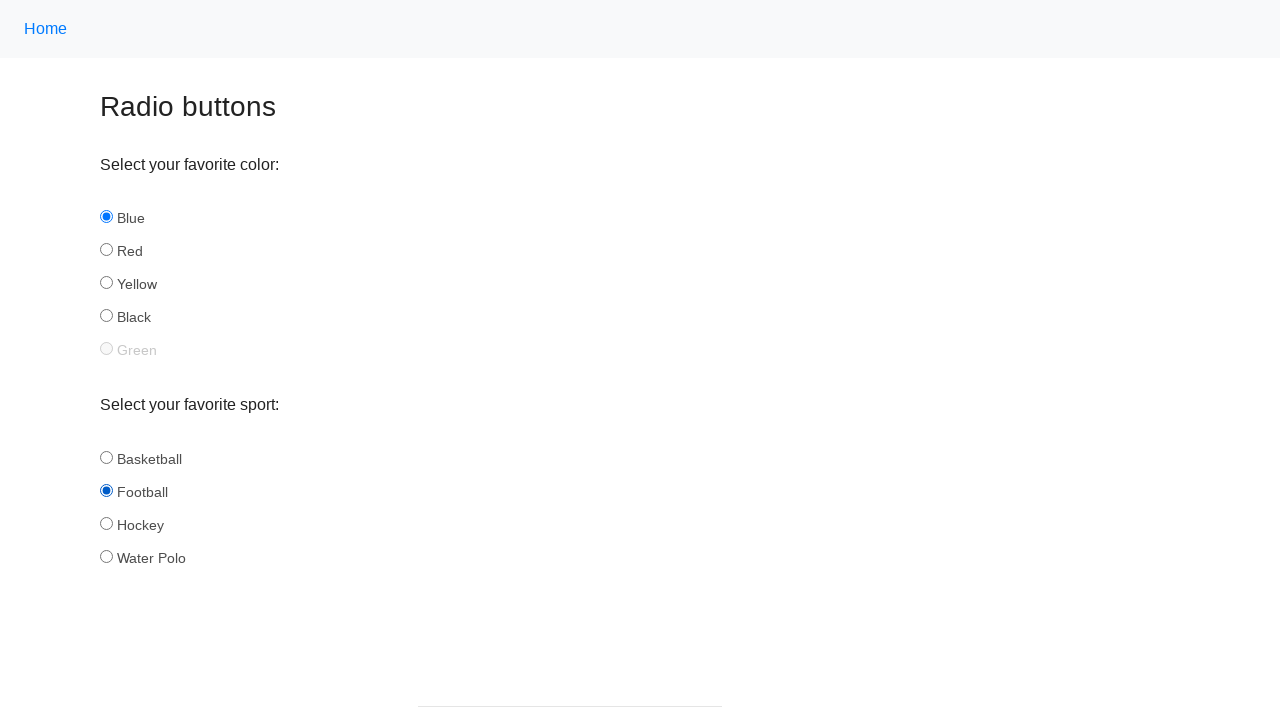

Retrieved button ID: hockey
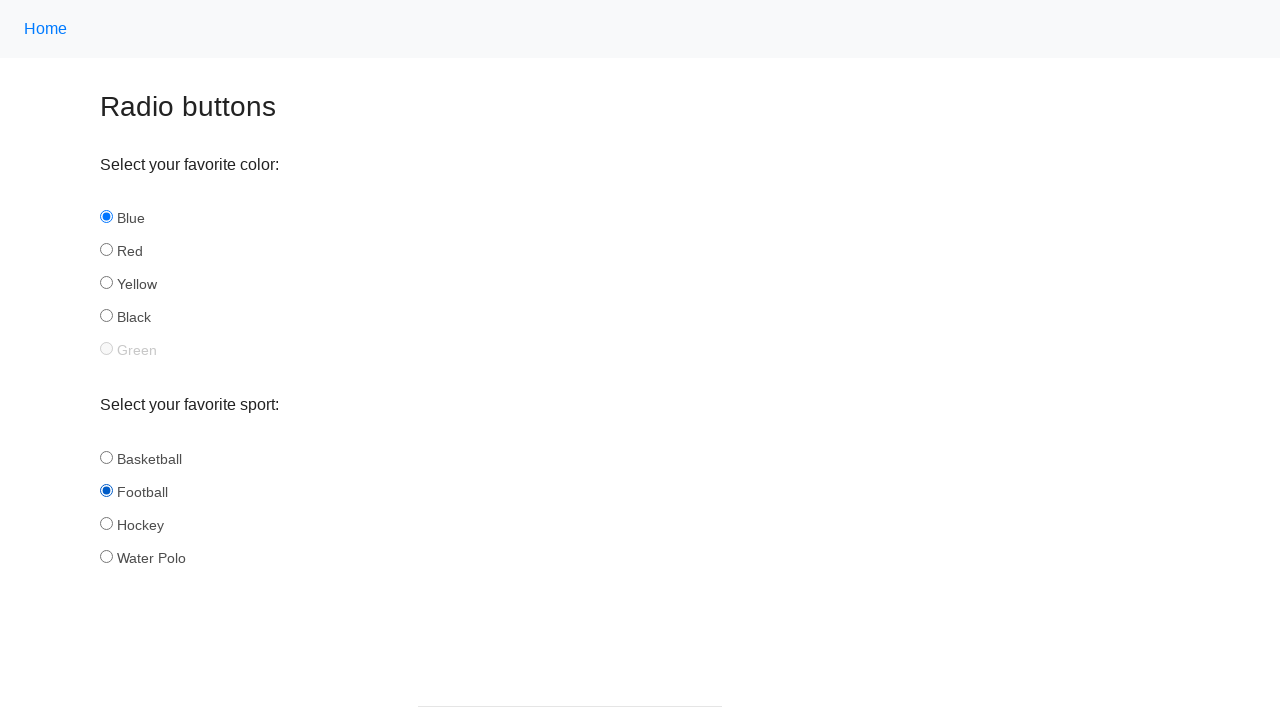

Clicked hockey radio button at (106, 523) on input[name='sport'] >> nth=2
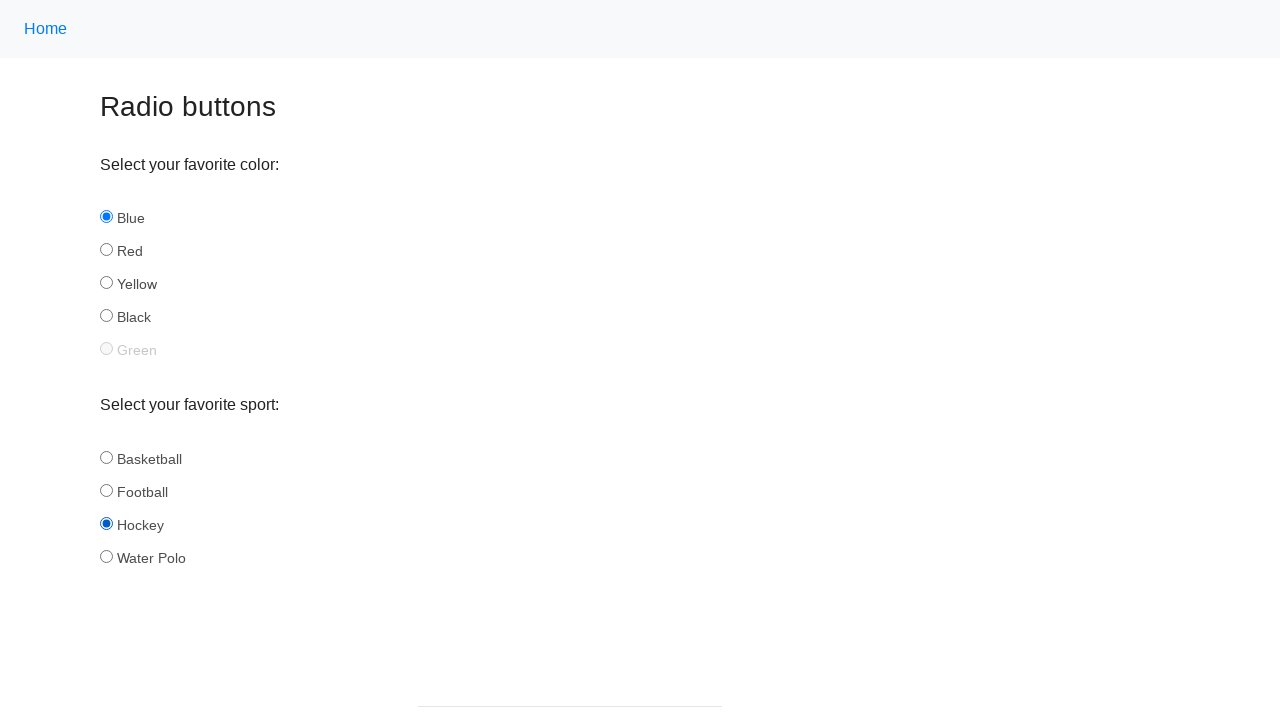

Verified hockey radio button is now selected
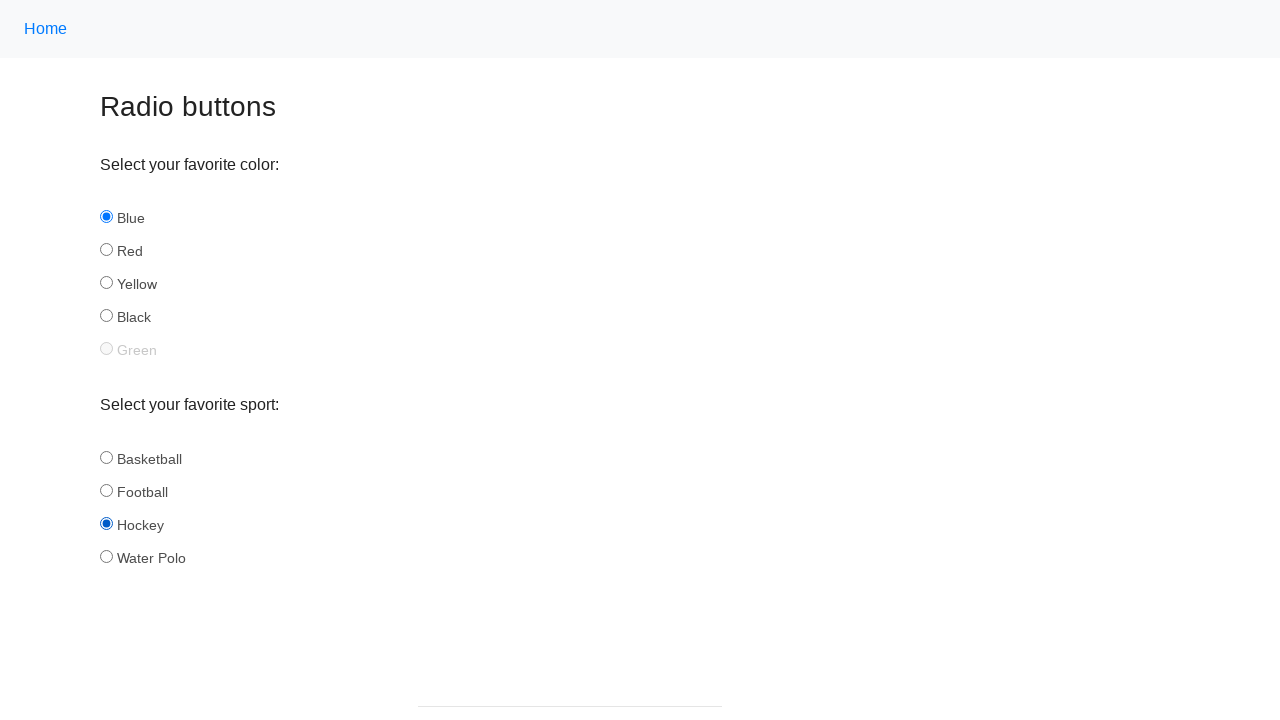

Retrieved sport radio button at index 3
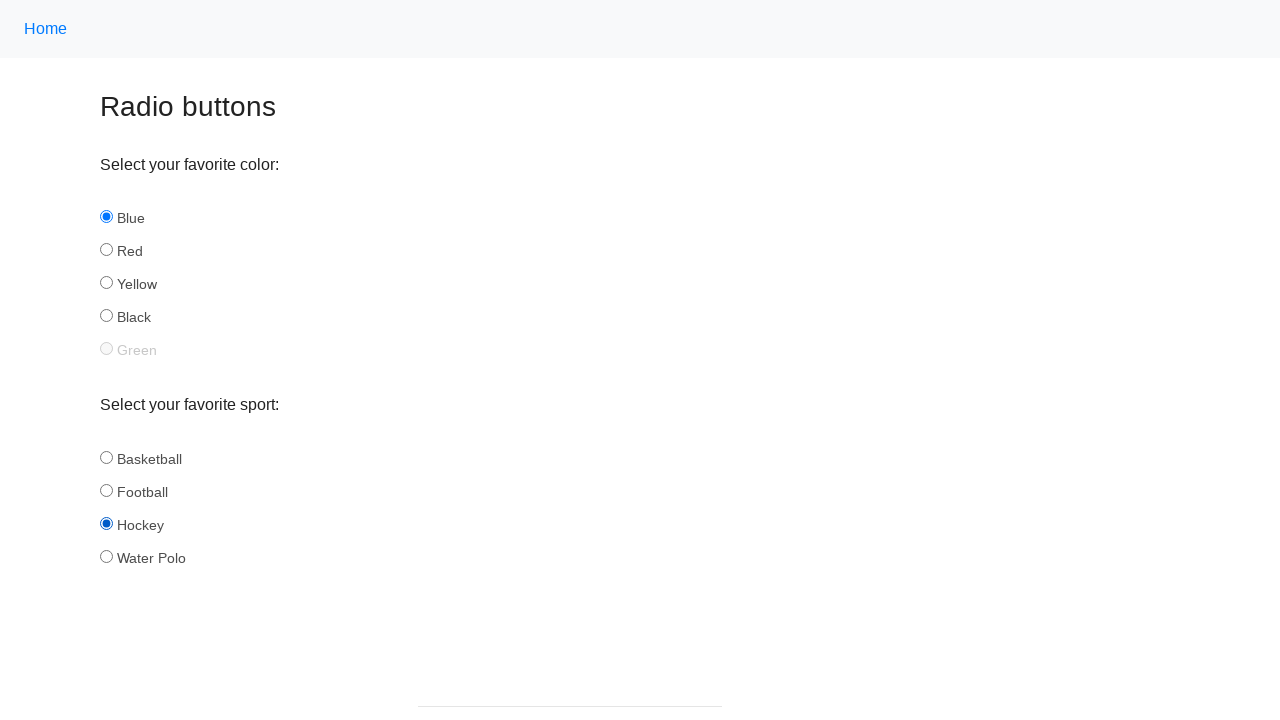

Retrieved button ID: water_polo
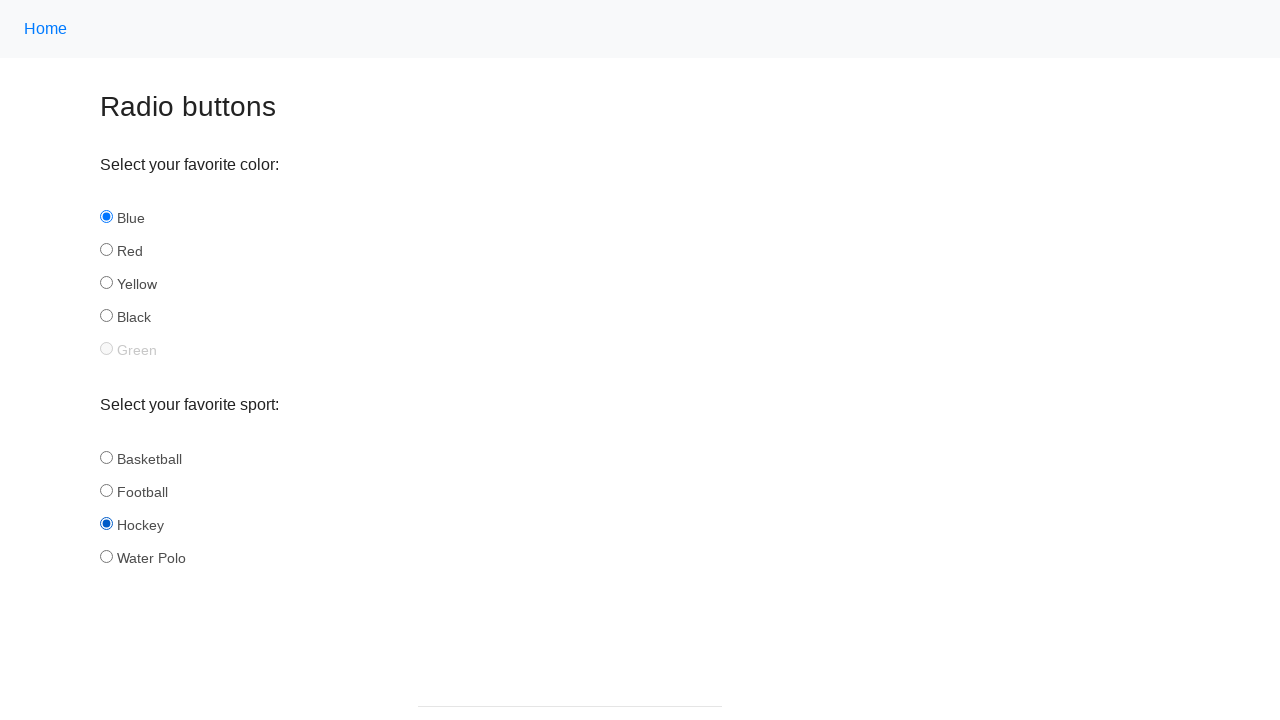

Clicked water_polo radio button at (106, 556) on input[name='sport'] >> nth=3
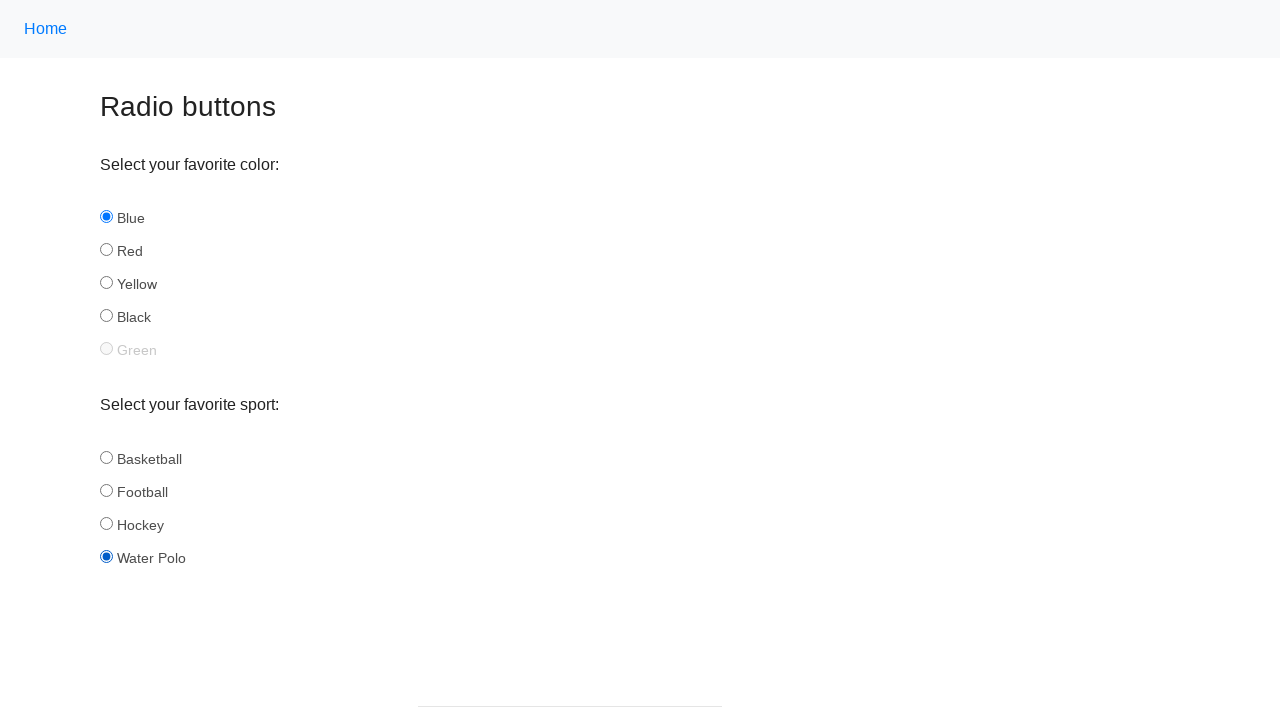

Verified water_polo radio button is now selected
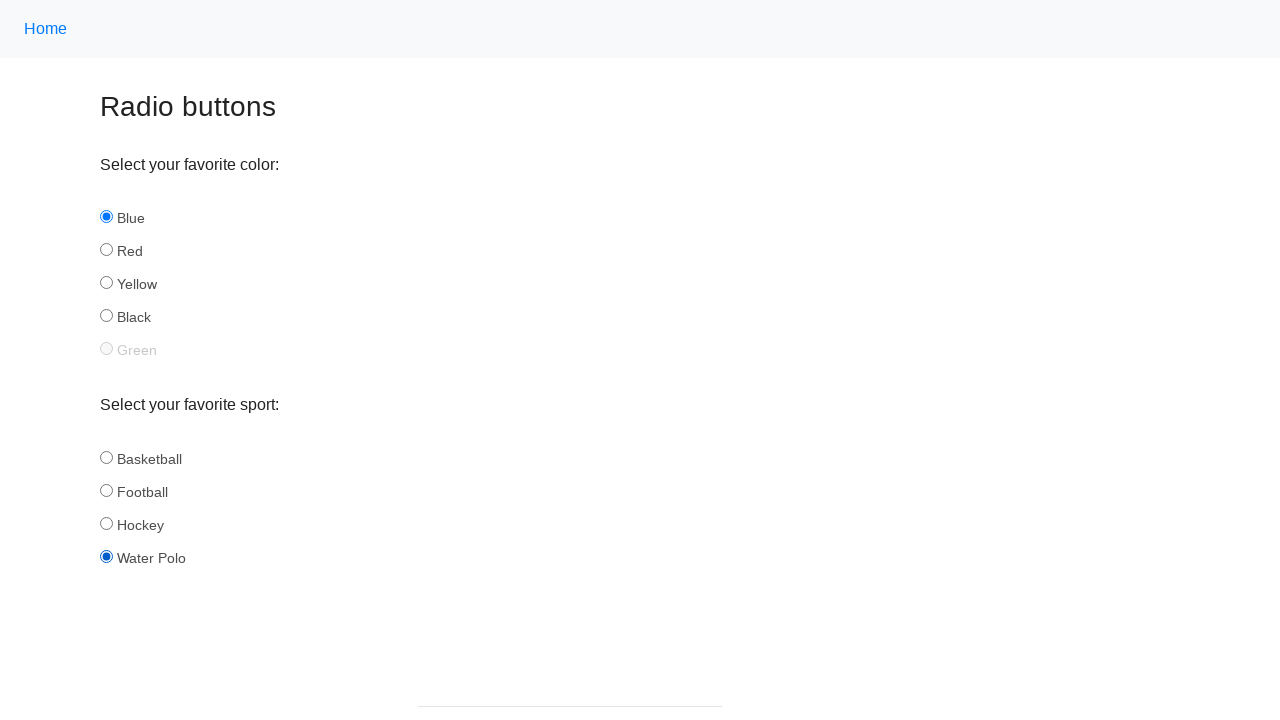

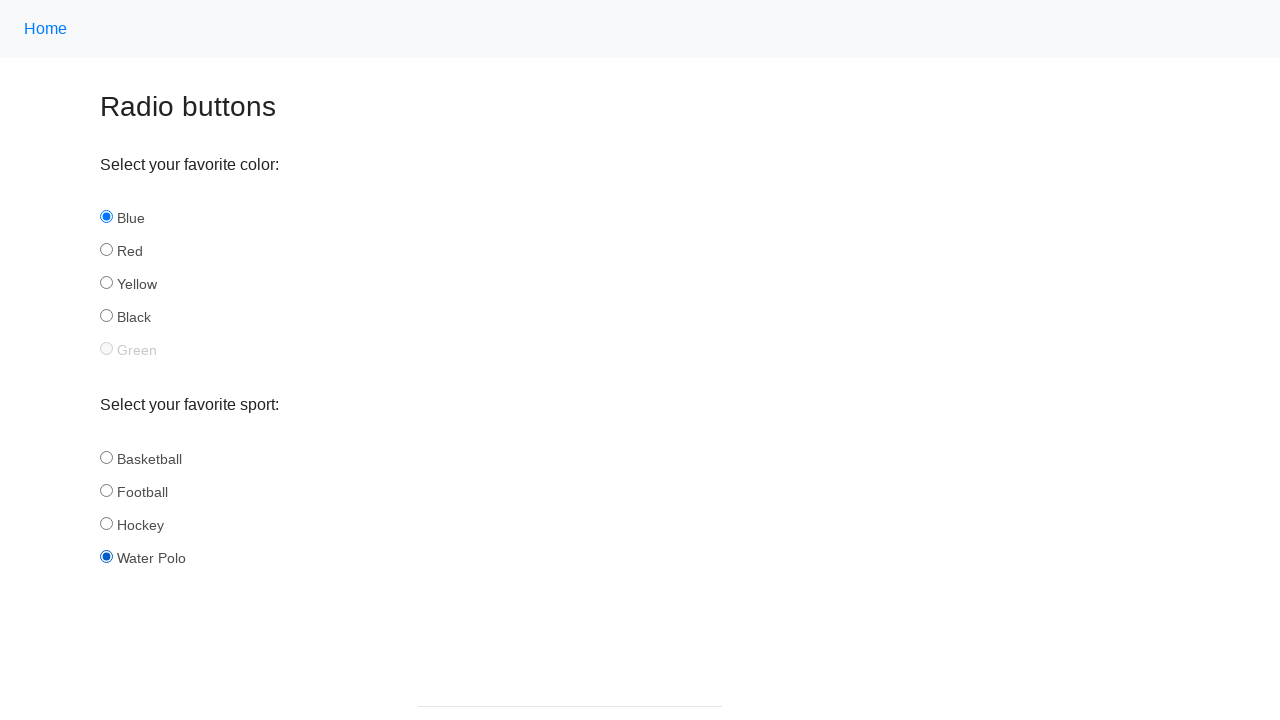